Navigates to the AG Grid website homepage and maximizes the browser window. This is a basic page load test.

Starting URL: https://www.ag-grid.com/

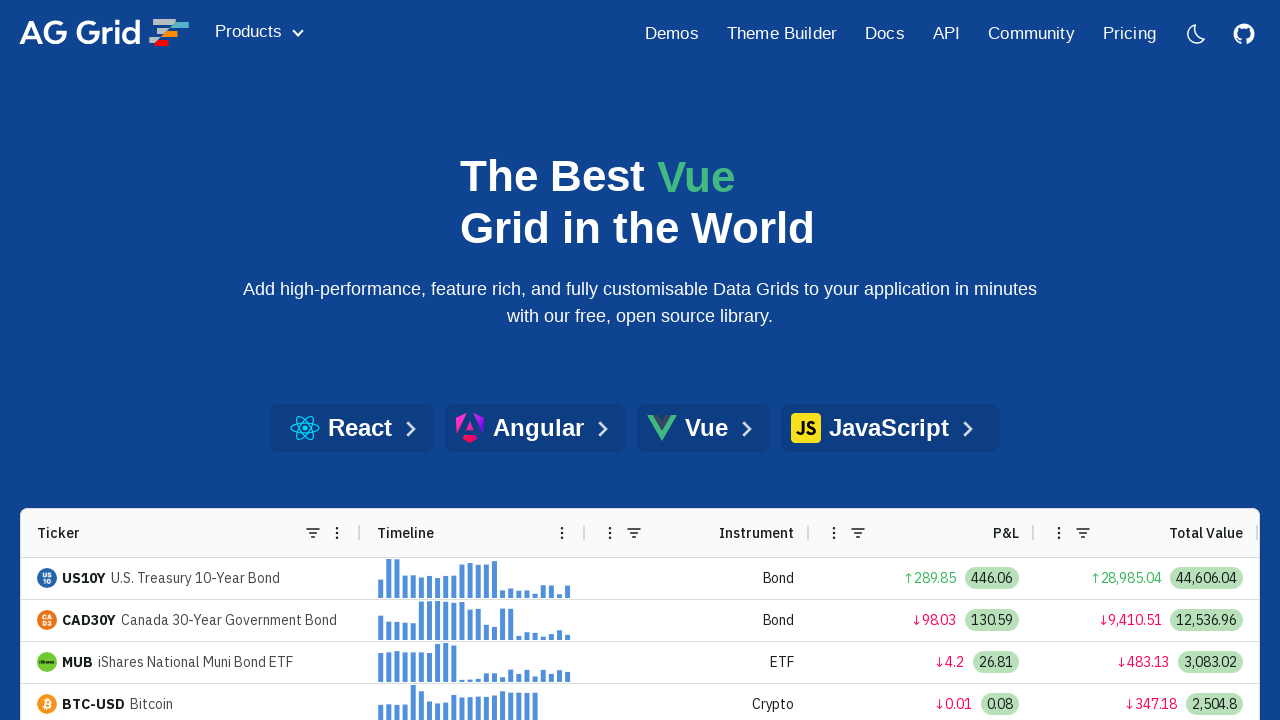

Navigated to AG Grid homepage and waited for DOM content to load
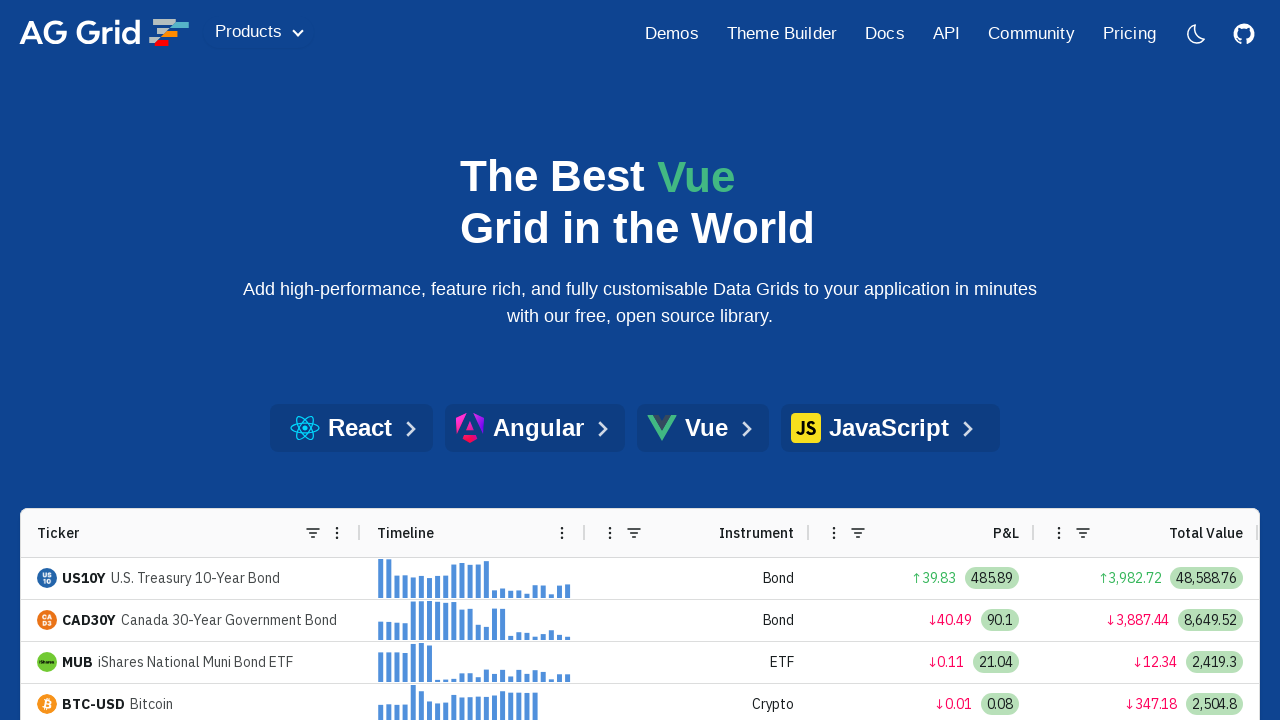

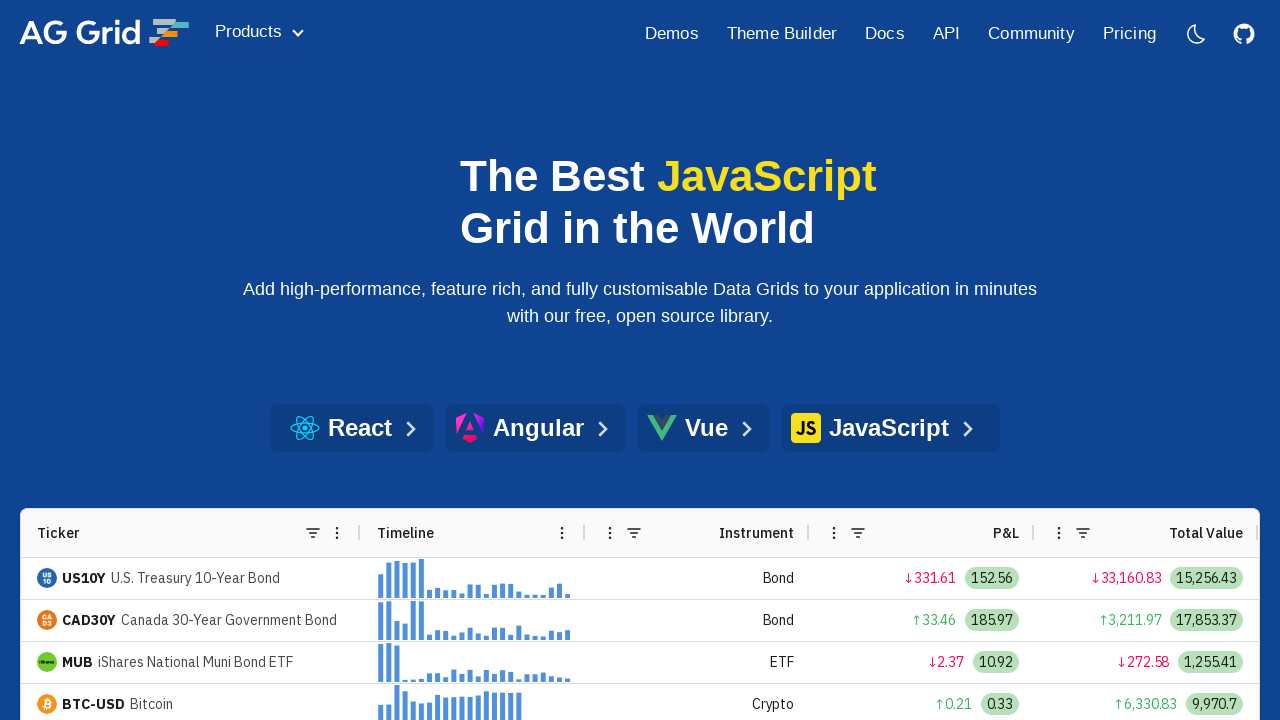